Tests password generation by entering a master password and site name, then generating and verifying the output password

Starting URL: http://angel.net/~nic/passwd.current.html

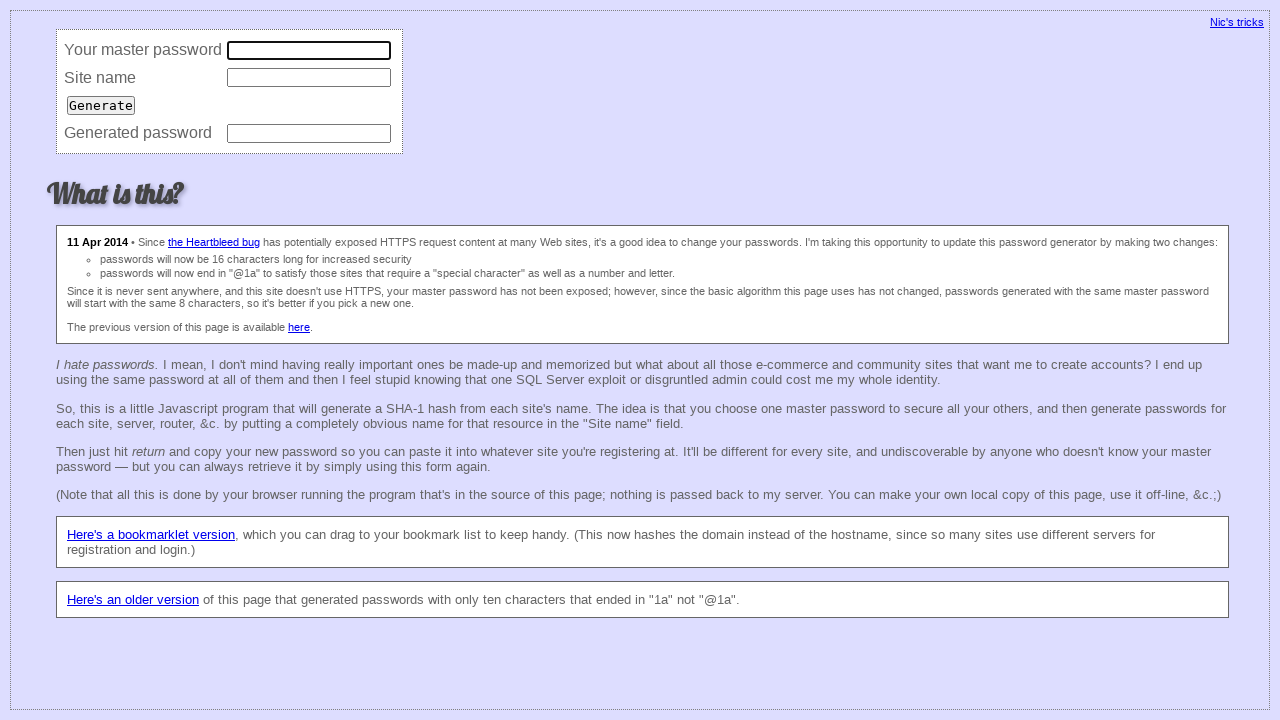

Filled master password field with 'aaa' on //input
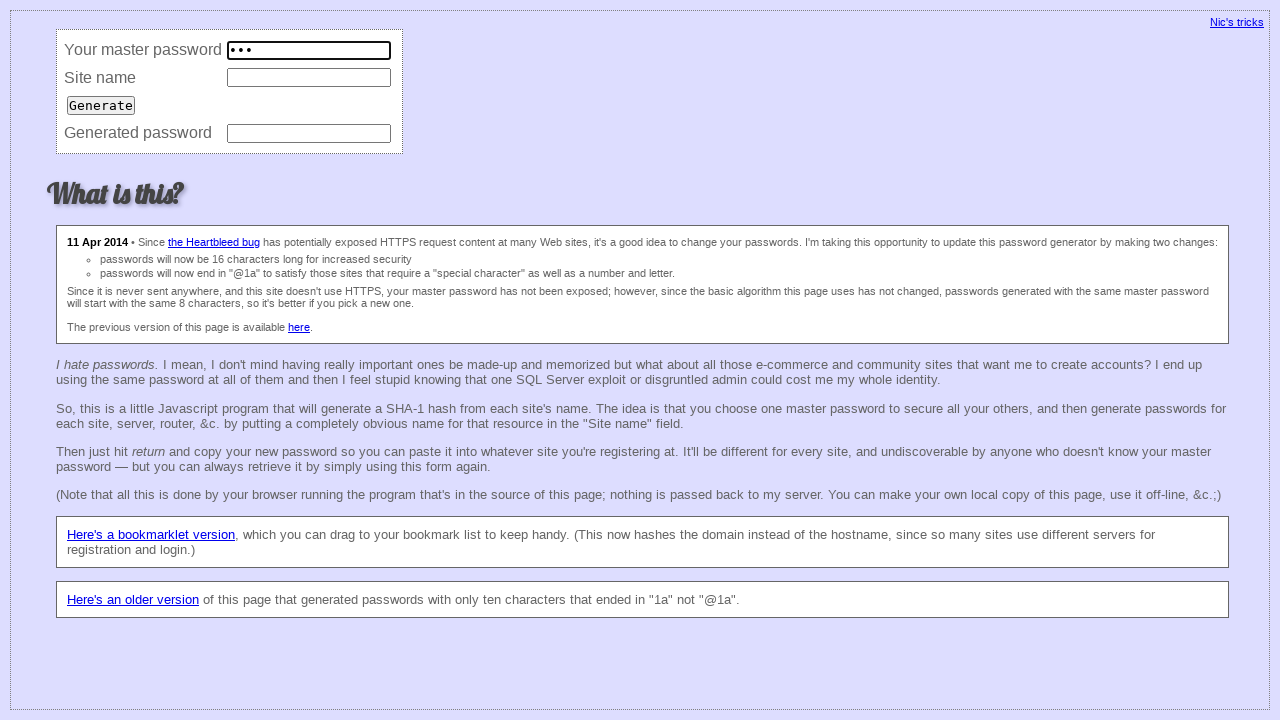

Filled master password input field with 'aaa' via XPath on xpath=/html/body/form/table/tbody/tr[1]/td[2]/input
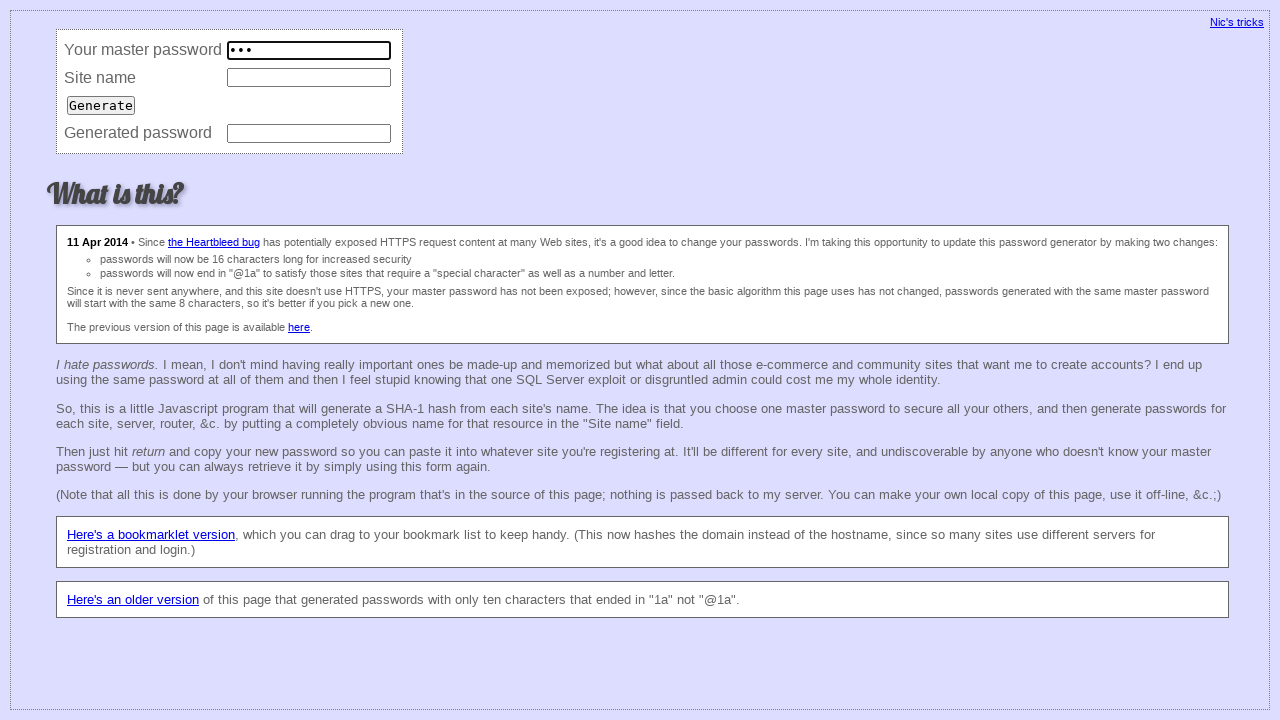

Filled site name field with 'ccc' on xpath=/html/body/form/table/tbody/tr[2]/td[2]/input
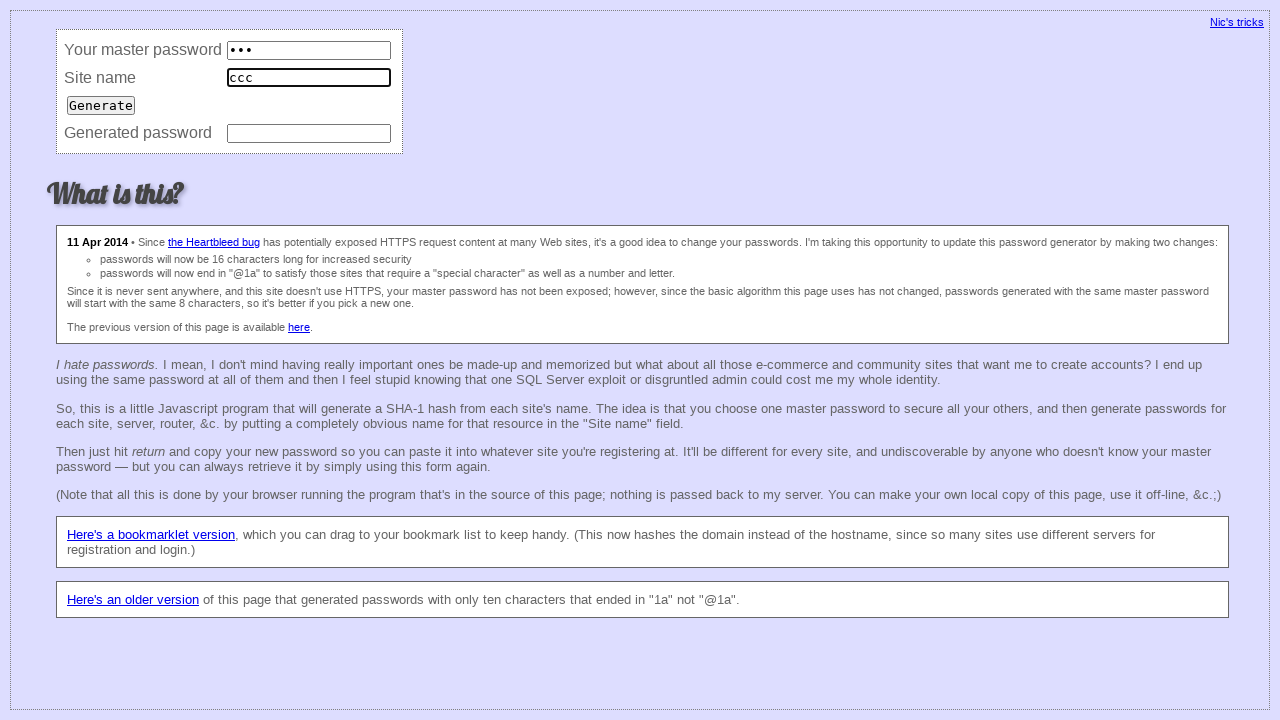

Clicked generate password button at (101, 105) on xpath=/html/body/form/table/tbody/tr[3]/td/input
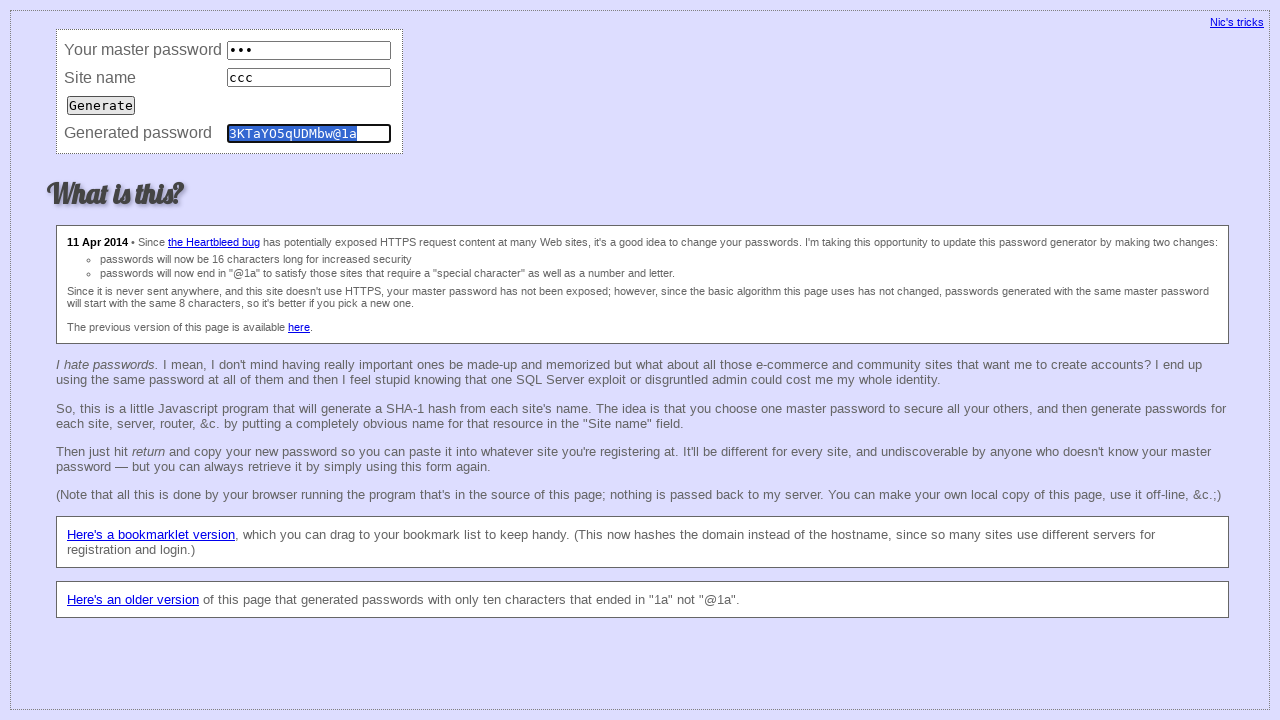

Waited 500ms for password generation to complete
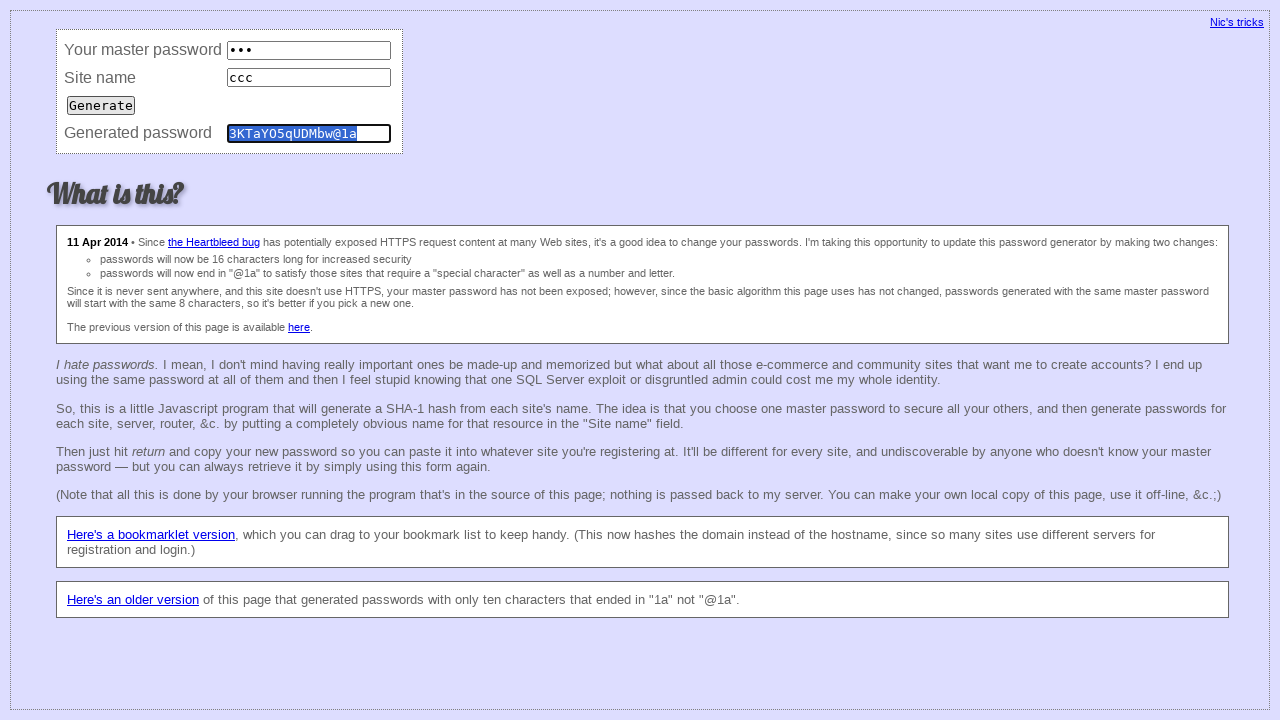

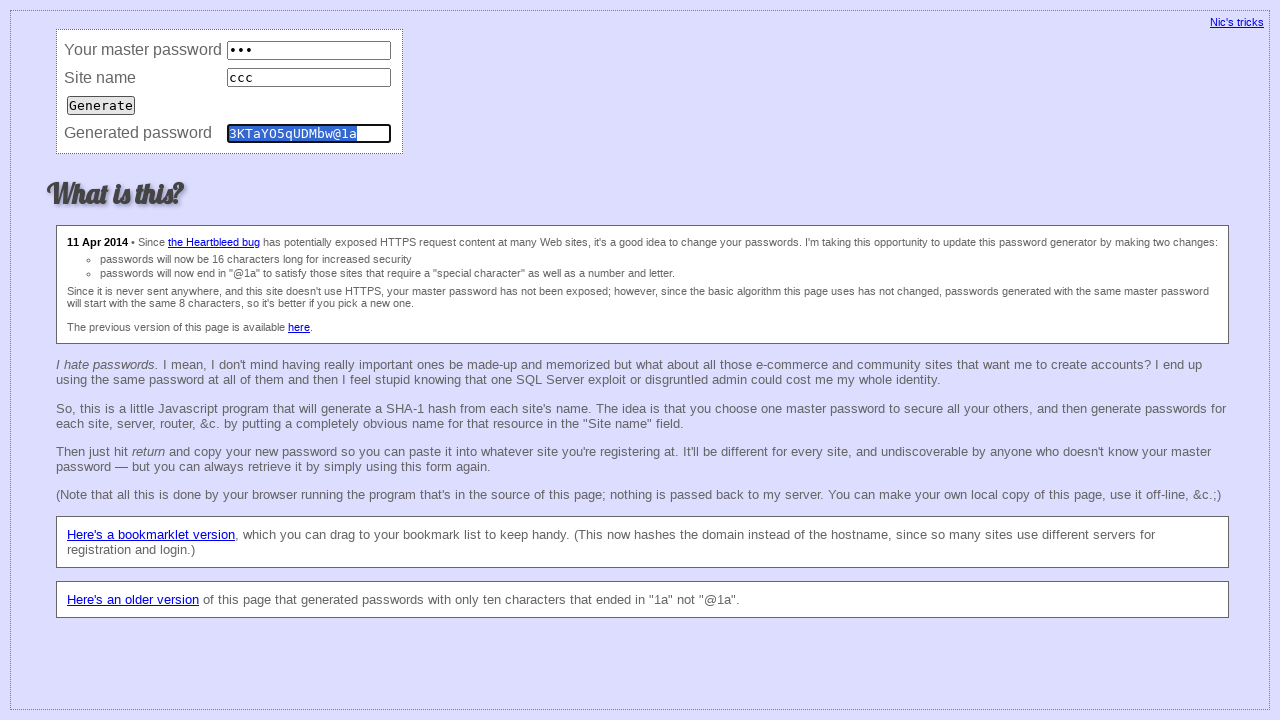